Fills out a Google Form with address, price, and link information, submits it, and prepares to submit another response

Starting URL: https://docs.google.com/forms/d/e/1FAIpQLSeqi0jo_FHNjj9vSTFgq4-FCXvABr5Tgr6OAHmjY1e9_WNU_w/viewform?usp=sf_link

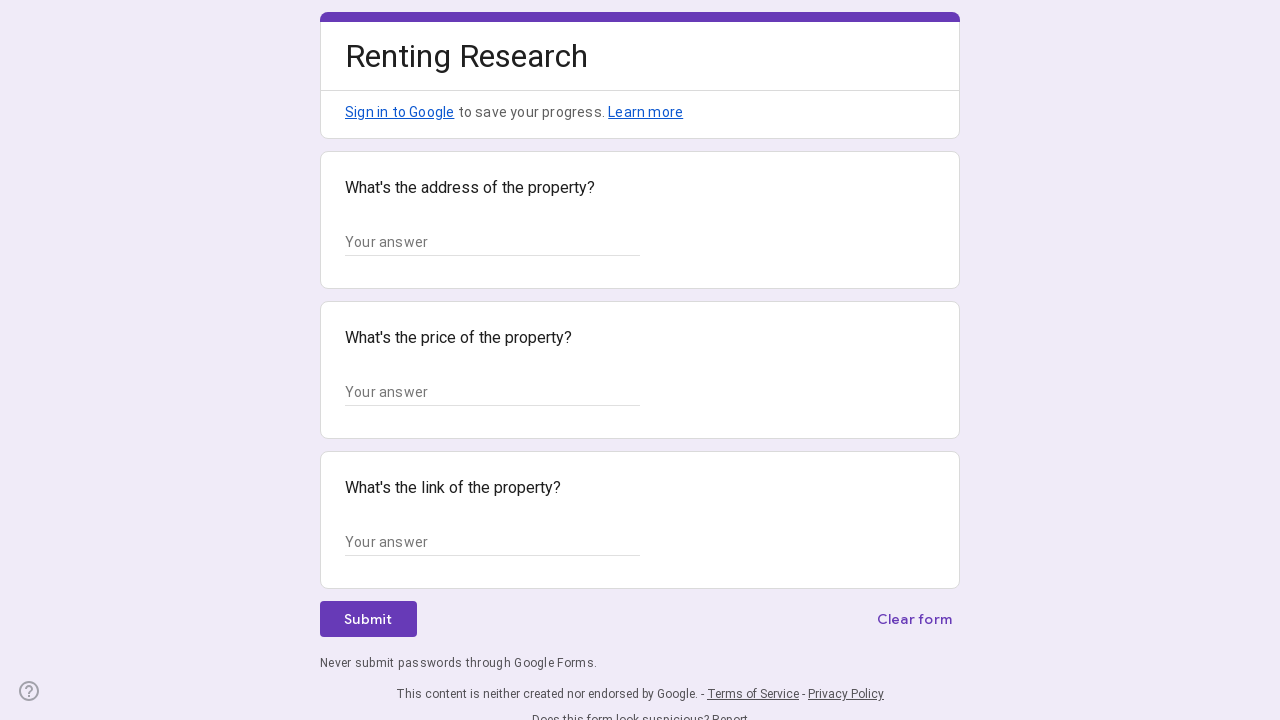

Filled address field with '123 Main Street, Apt 4B, New York, NY 10001' on //*[@id="mG61Hd"]/div[2]/div/div[2]/div[1]/div/div/div[2]/div/div[1]/div/div[1]/
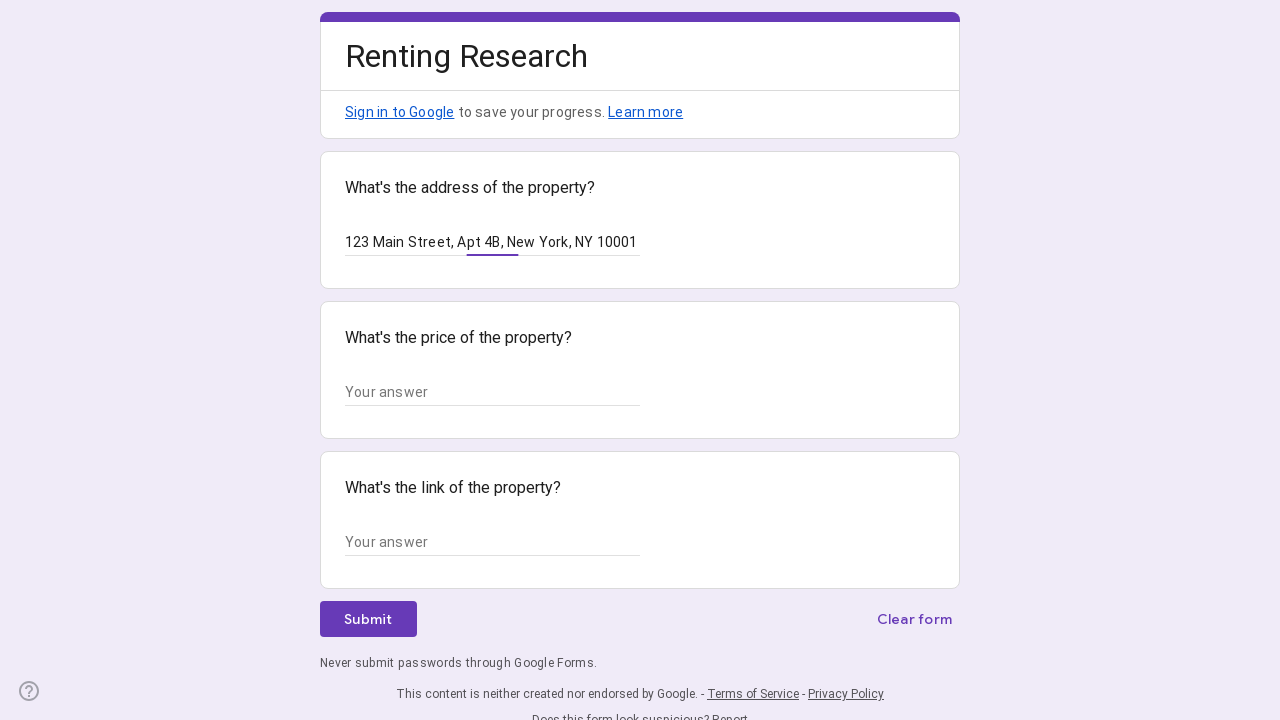

Filled price field with '$2,500' on //*[@id="mG61Hd"]/div[2]/div/div[2]/div[2]/div/div/div[2]/div/div[1]/div/div[1]/
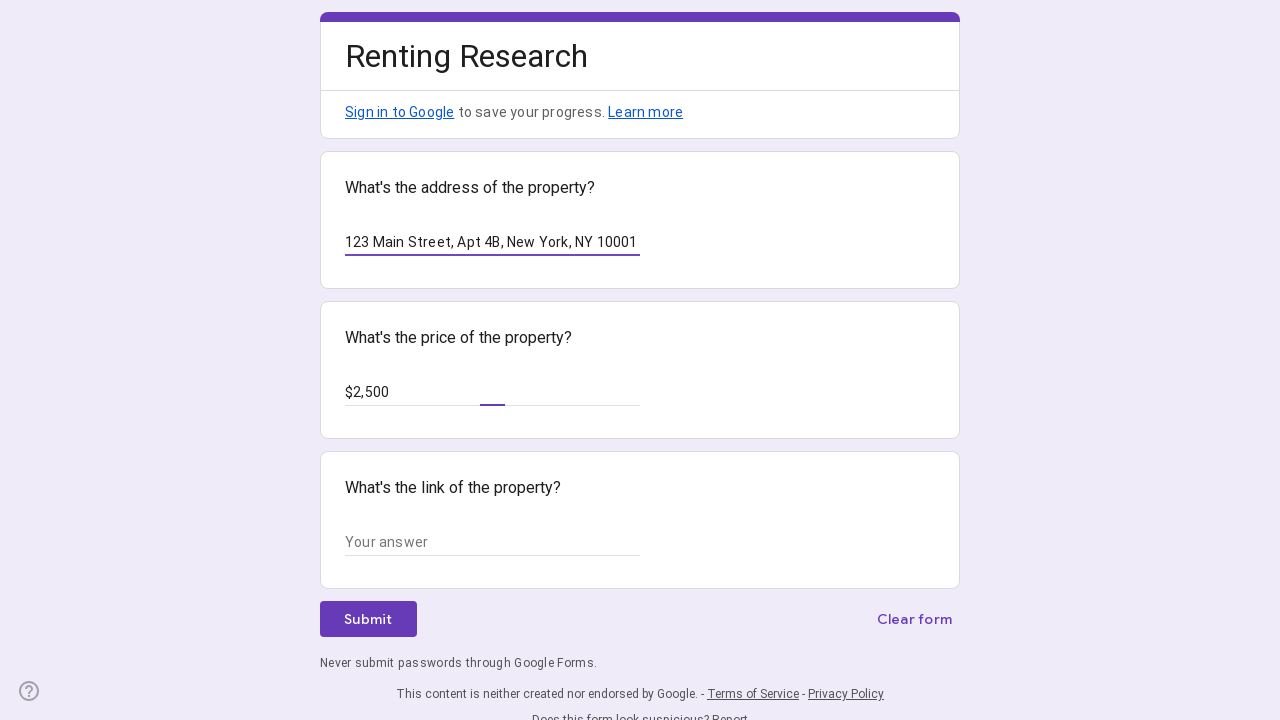

Filled link field with 'https://example.com/property/listing-42' on //*[@id="mG61Hd"]/div[2]/div/div[2]/div[3]/div/div/div[2]/div/div[1]/div/div[1]/
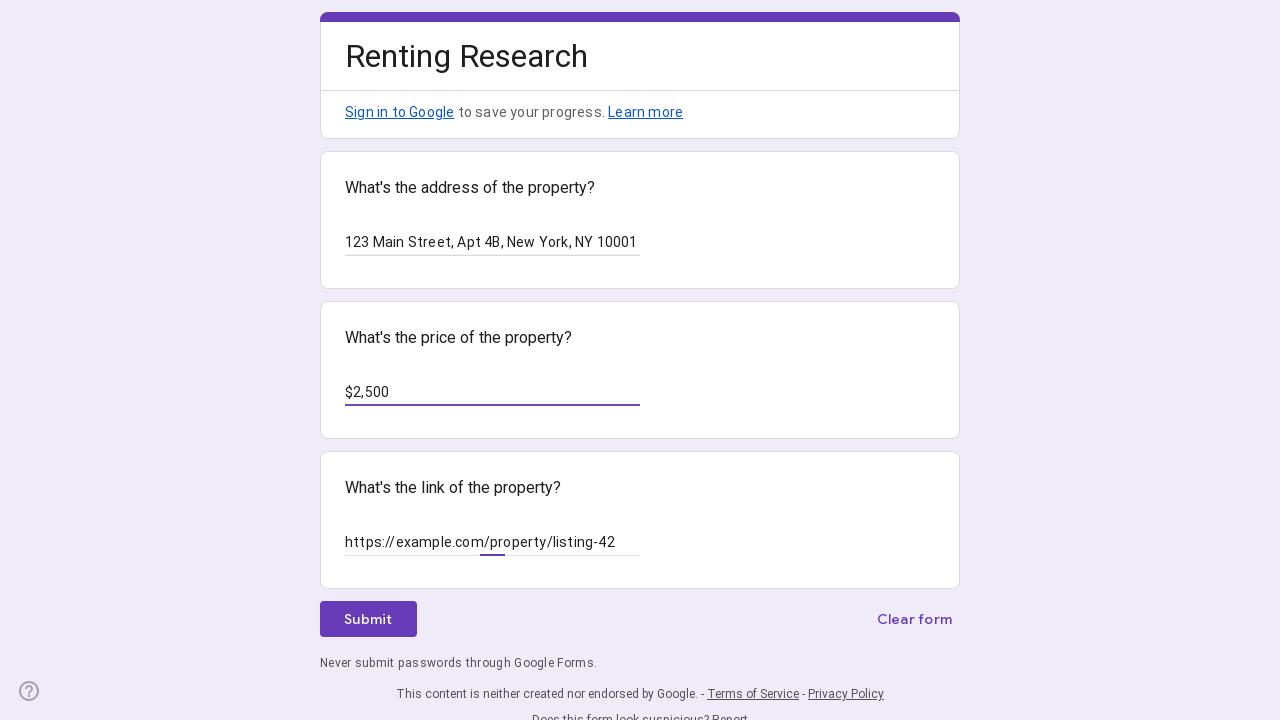

Clicked submit button to submit the form at (368, 619) on xpath=//*[@id="mG61Hd"]/div[2]/div/div[3]/div[1]/div[1]/div/span/span
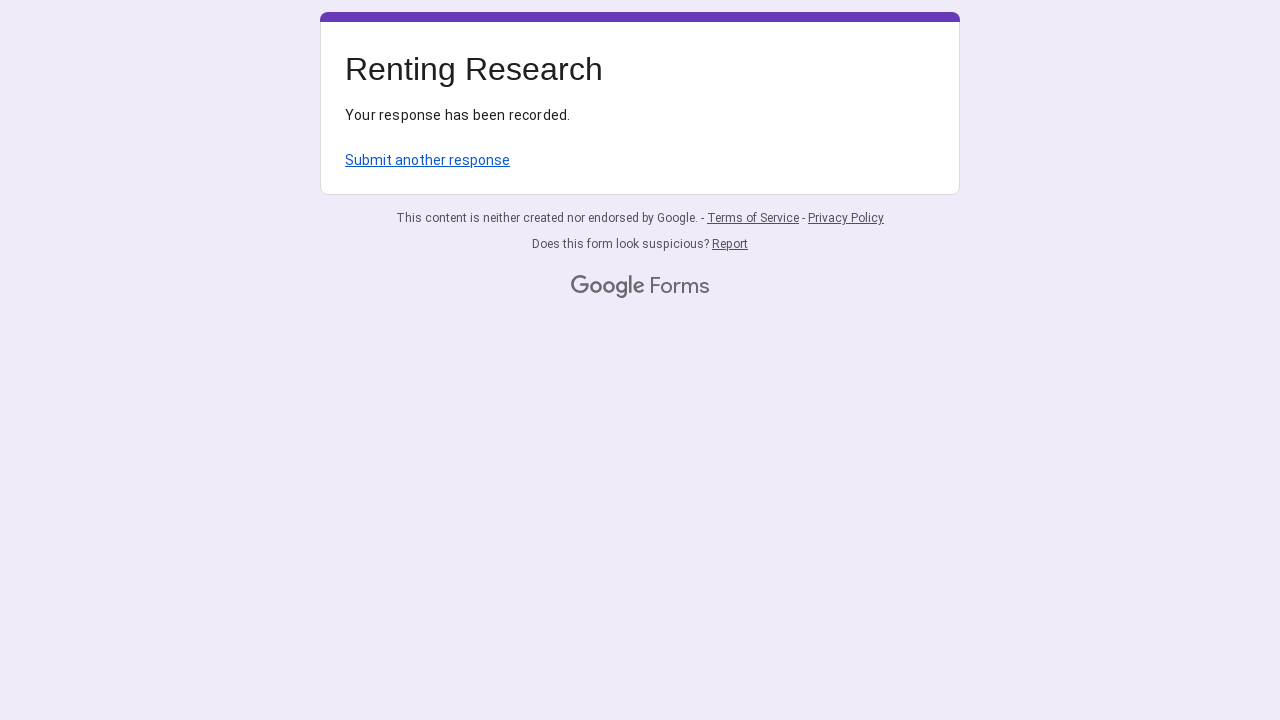

Waited 1000ms for form submission to complete
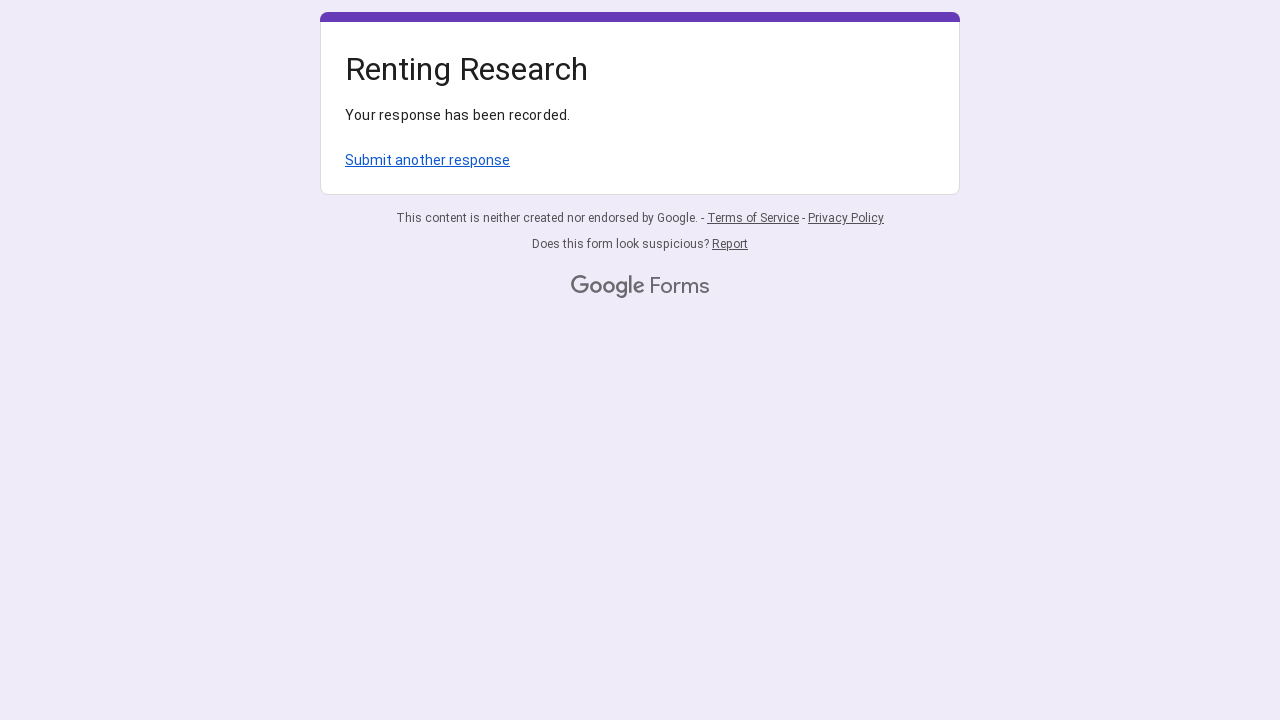

Clicked 'Submit another response' link to prepare for next form submission at (428, 160) on xpath=/html/body/div[1]/div[2]/div[1]/div/div[4]/a
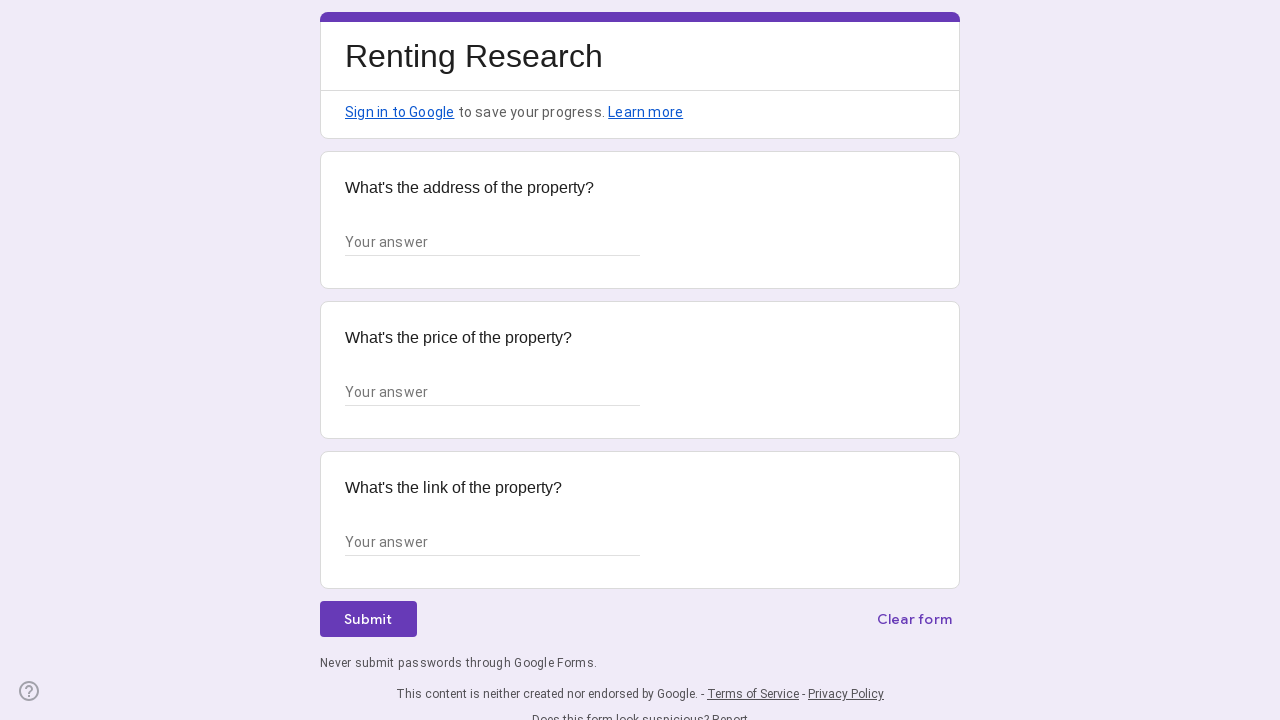

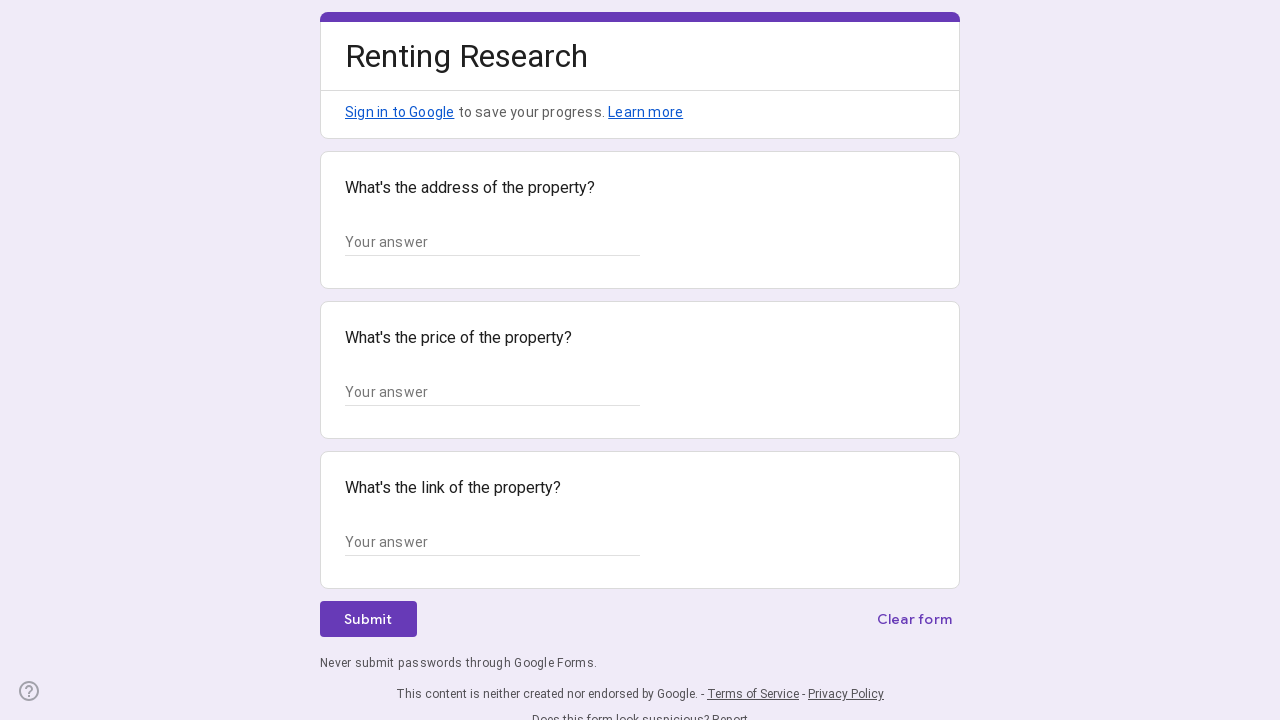